Tests multi-select dropdown functionality by selecting and deselecting various options using different methods (visible text, index, and value)

Starting URL: https://v1.training-support.net/selenium/selects

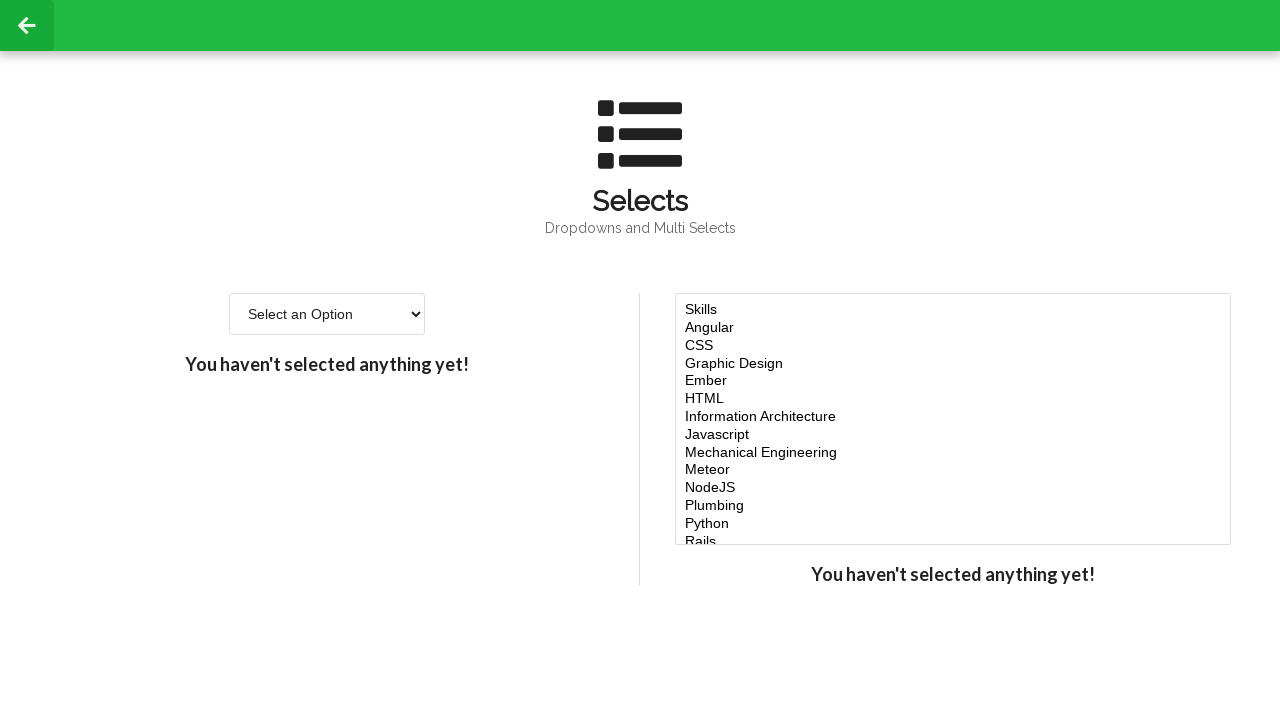

Located multi-select dropdown element
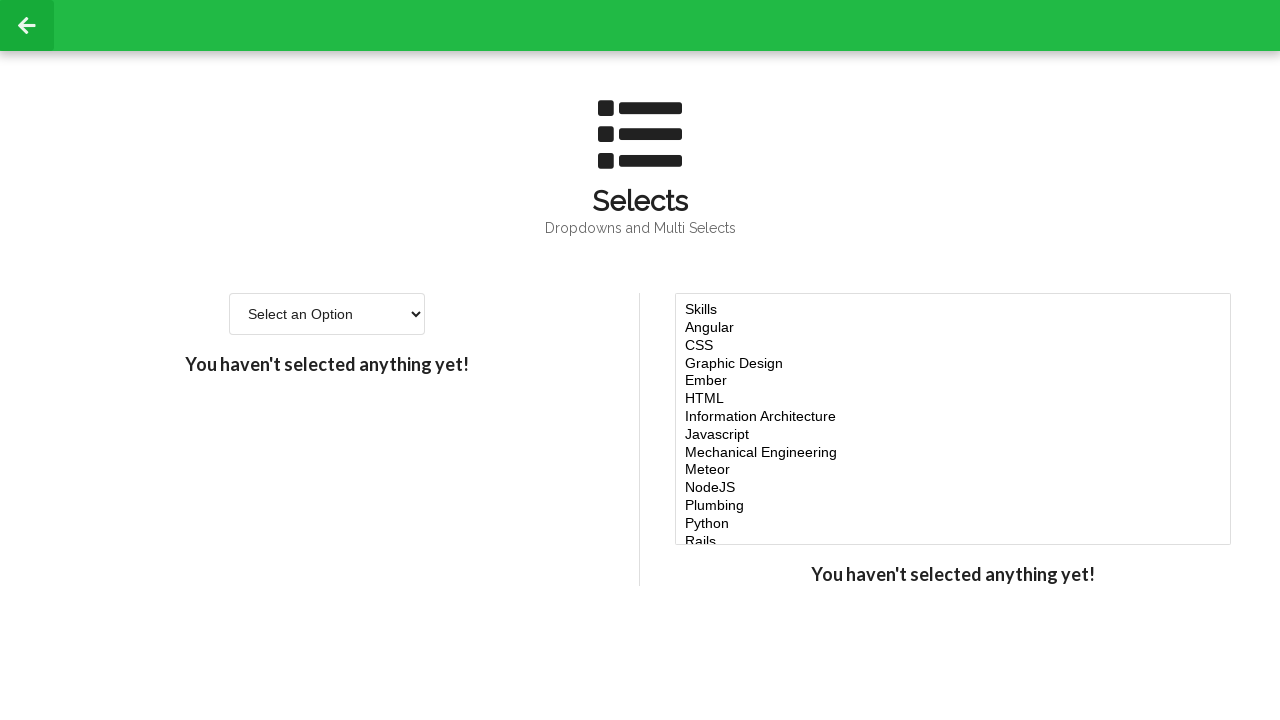

Selected 'Javascript' option by visible text on #multi-select
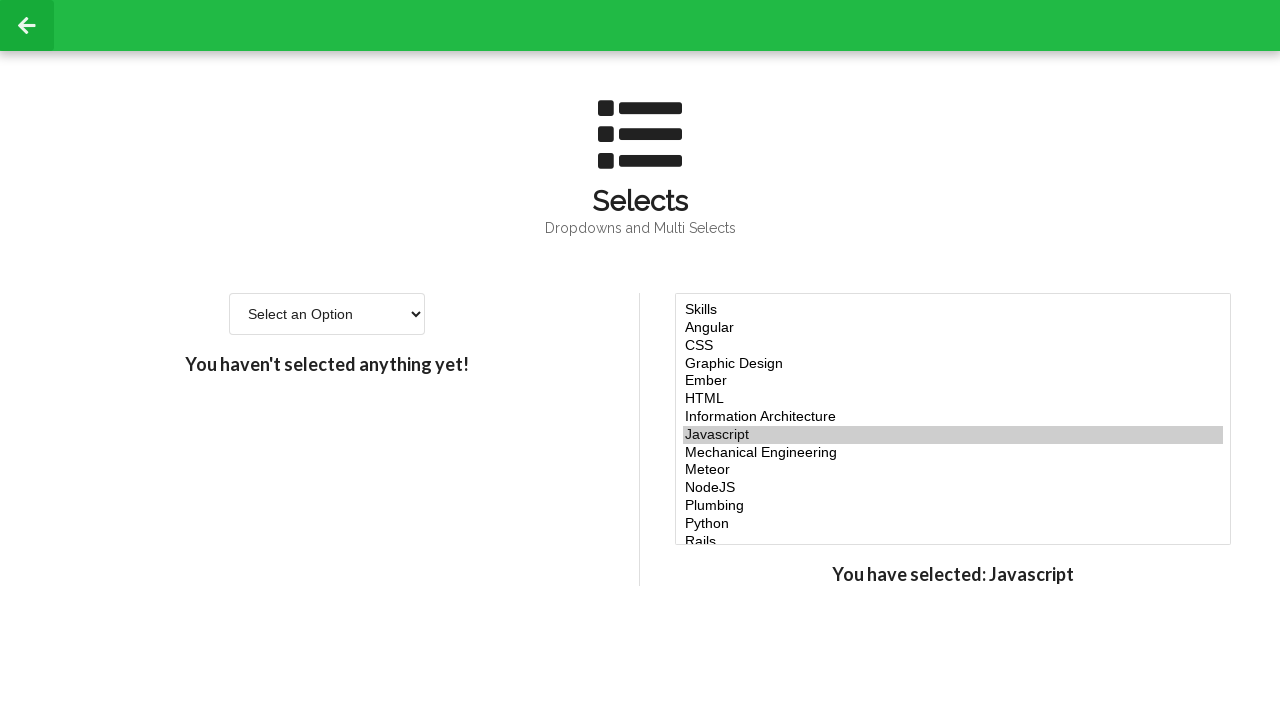

Selected 4th, 5th, and 6th options by index on #multi-select
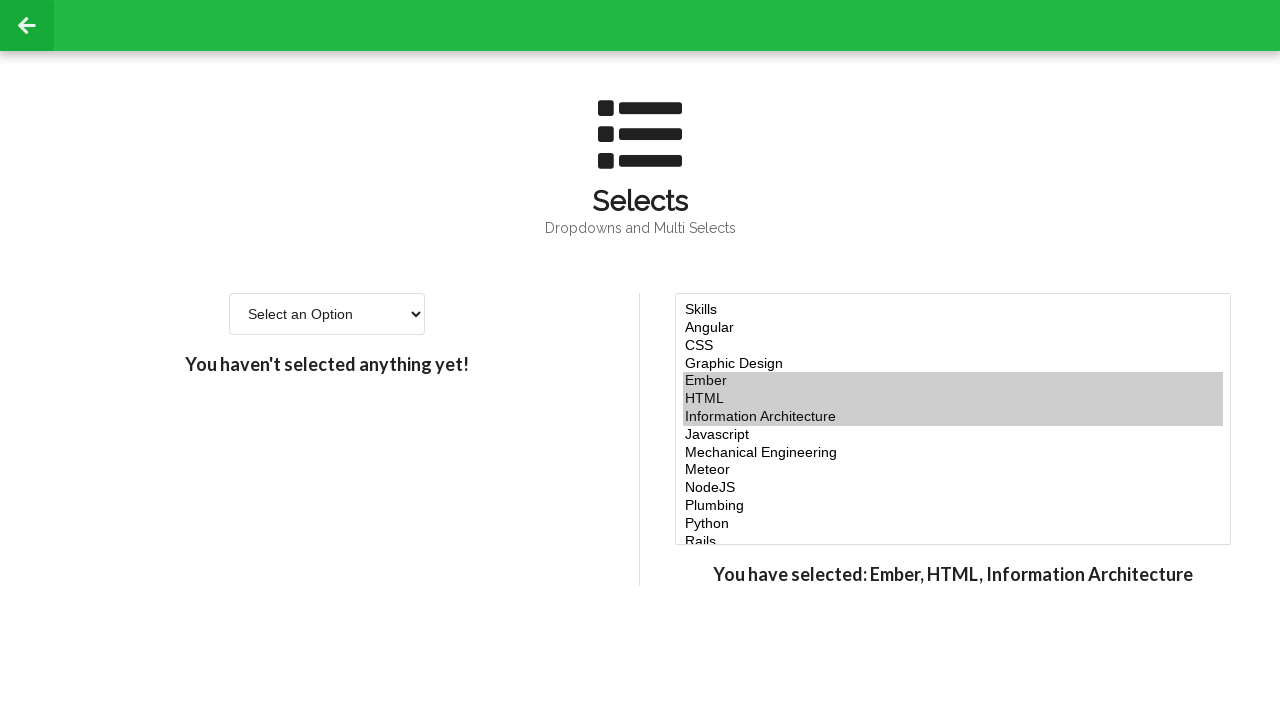

Selected 'NodeJS' option by value attribute on #multi-select
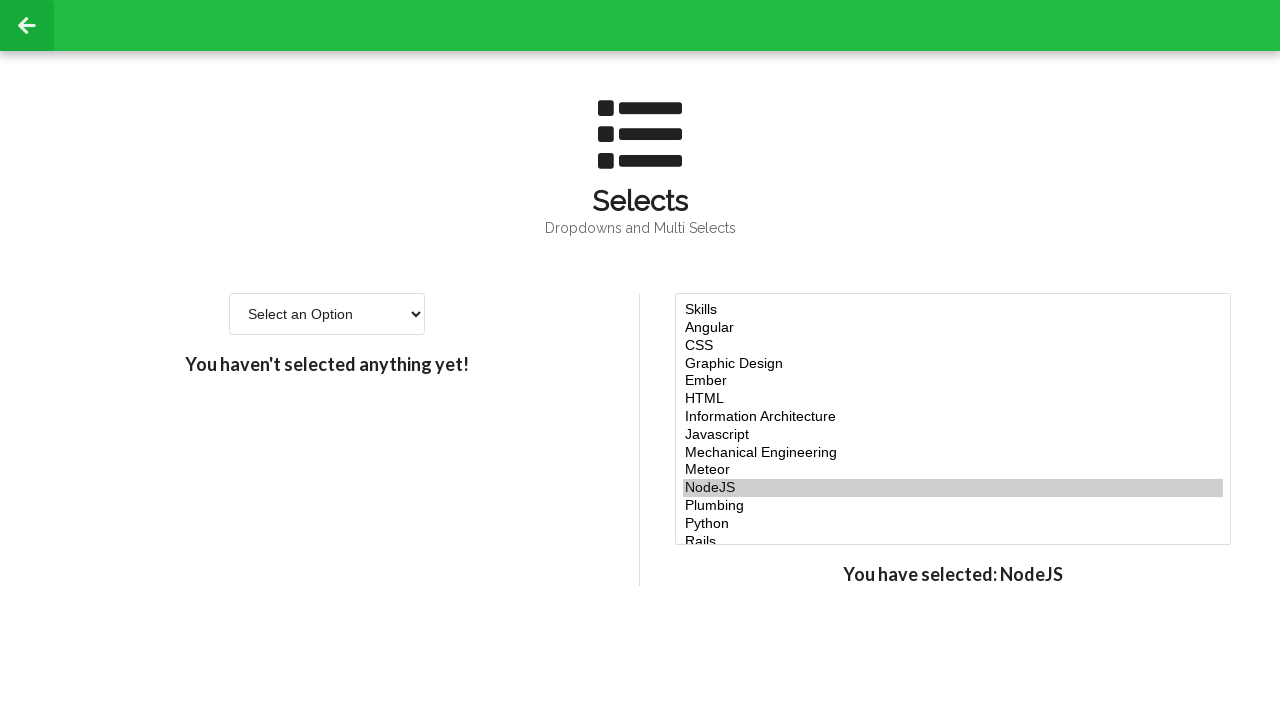

Retrieved currently selected values from multi-select dropdown
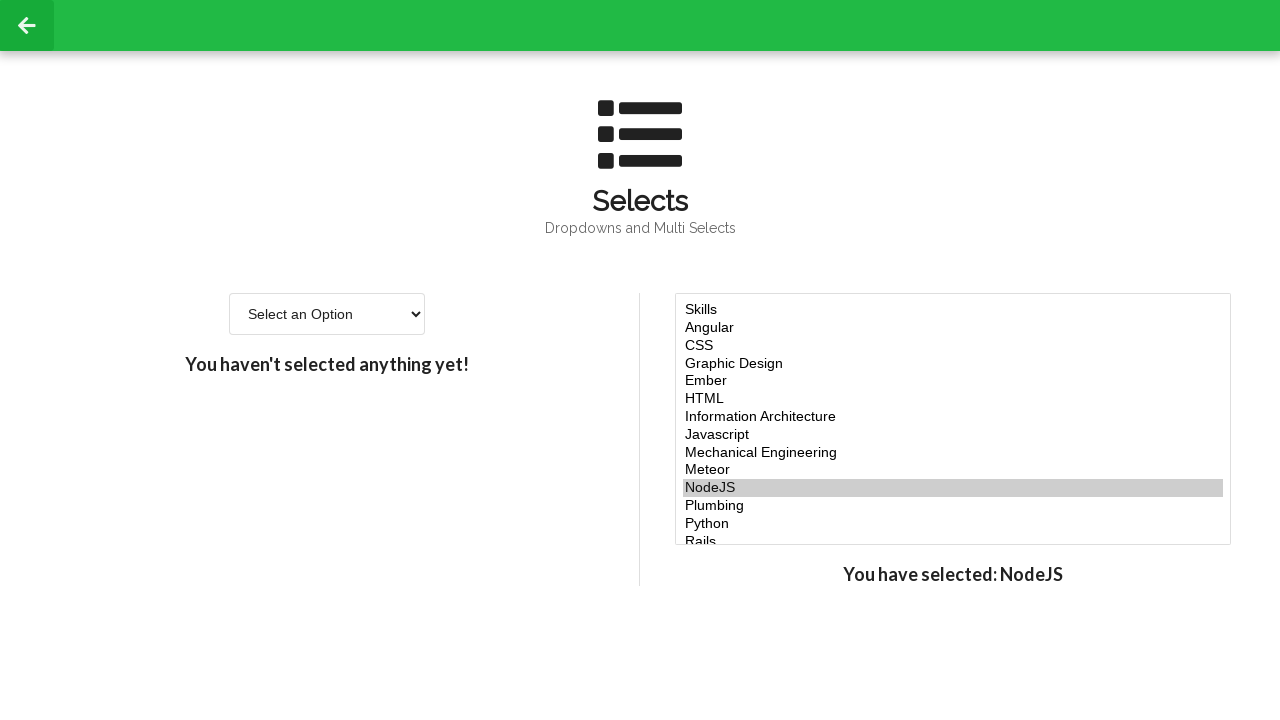

Deselected the 5th option (index 5) from multi-select dropdown
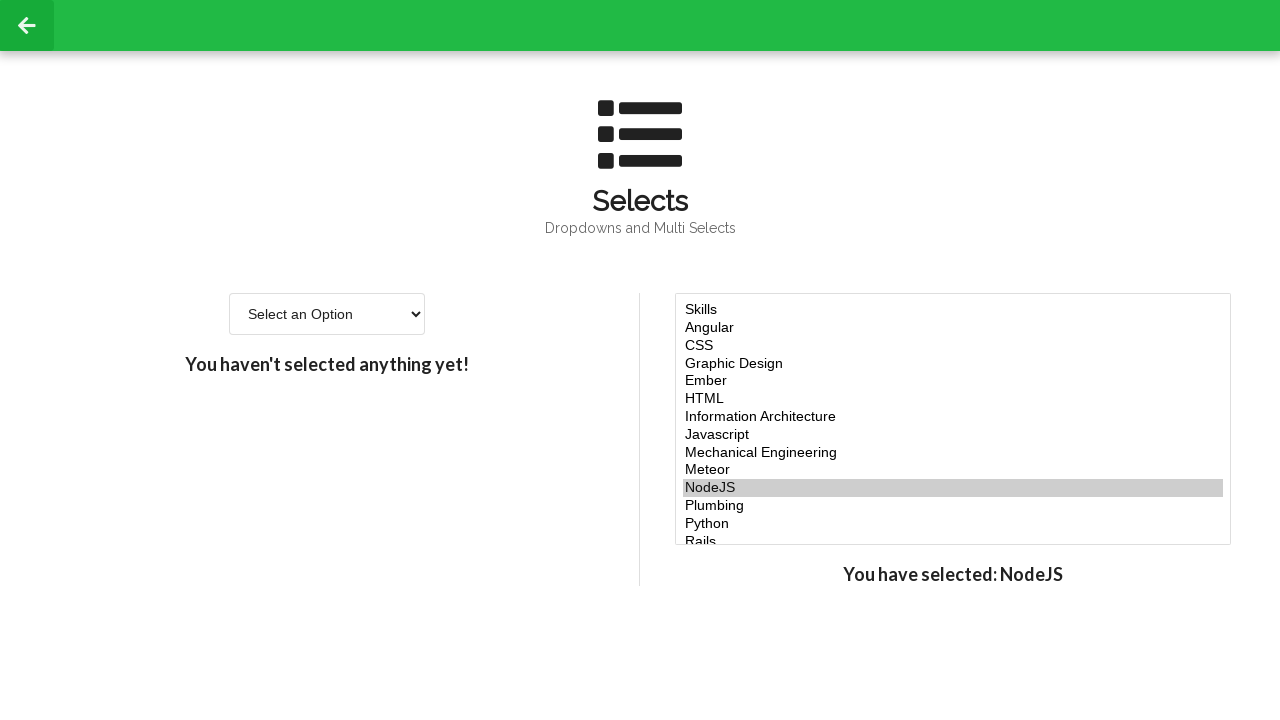

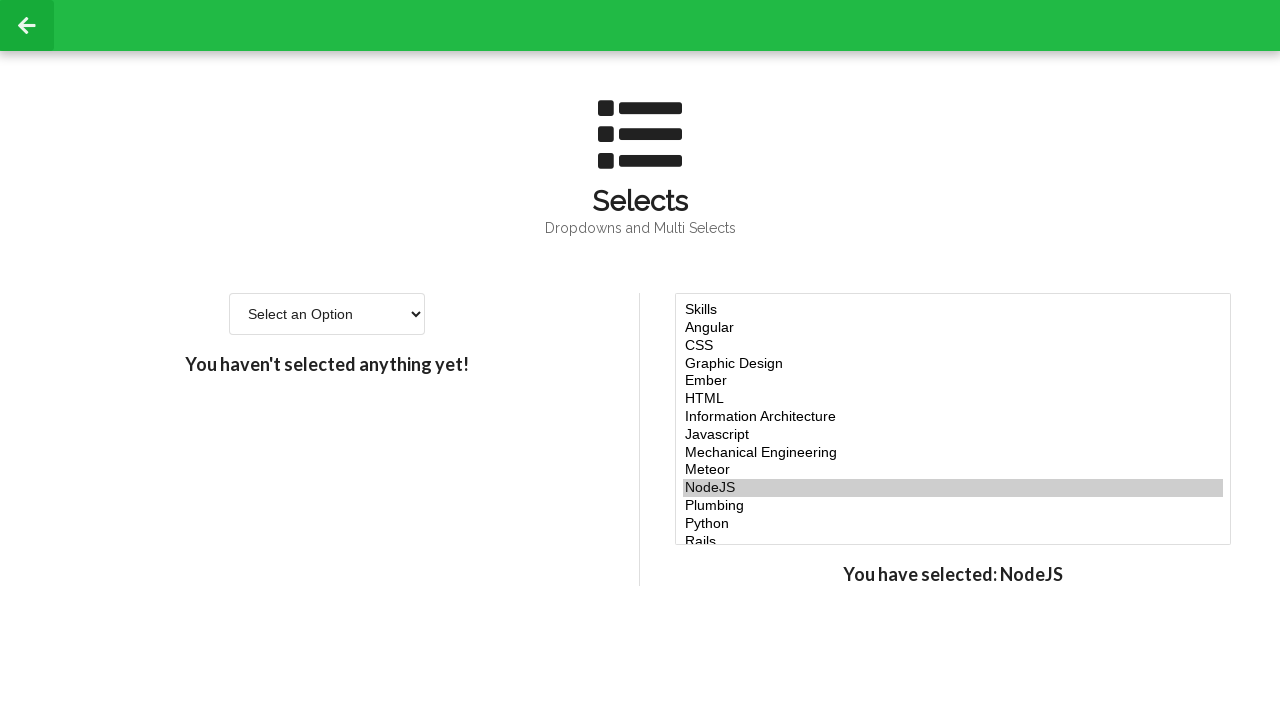